Tests JavaScript alert functionality by clicking a button and verifying the alert message

Starting URL: https://demoqa.com/alerts

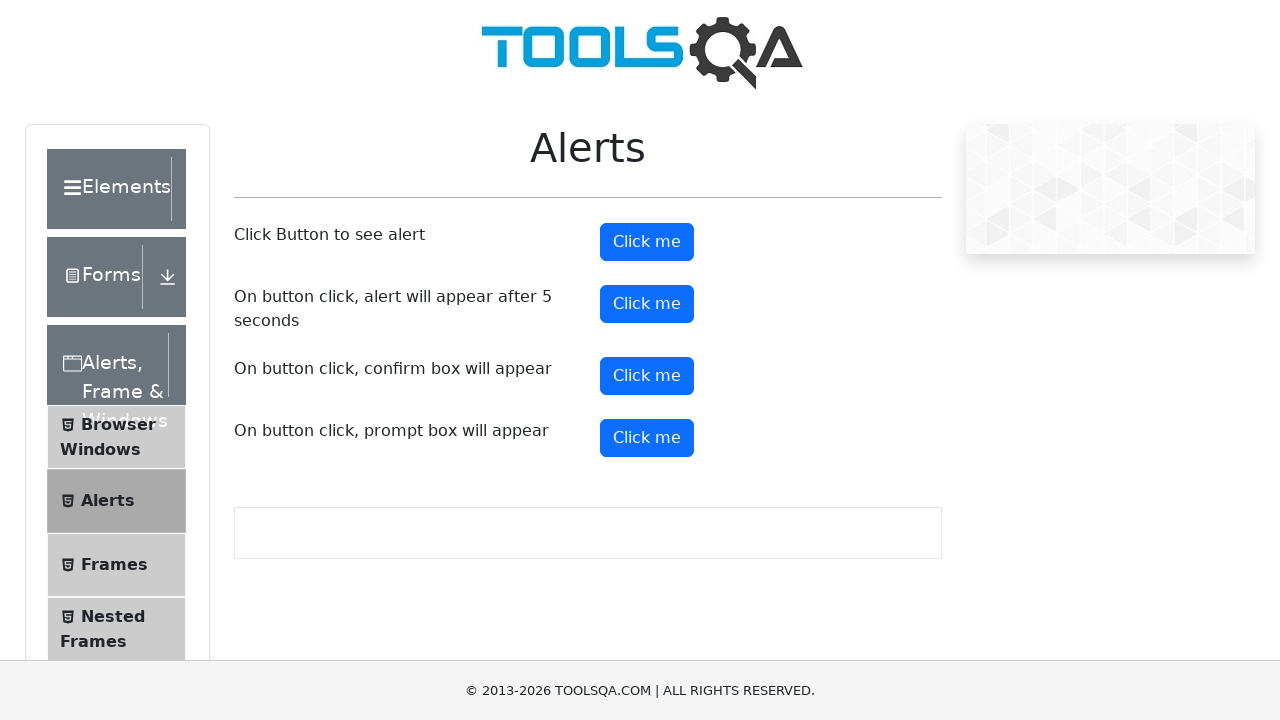

Set viewport size to 1472x842
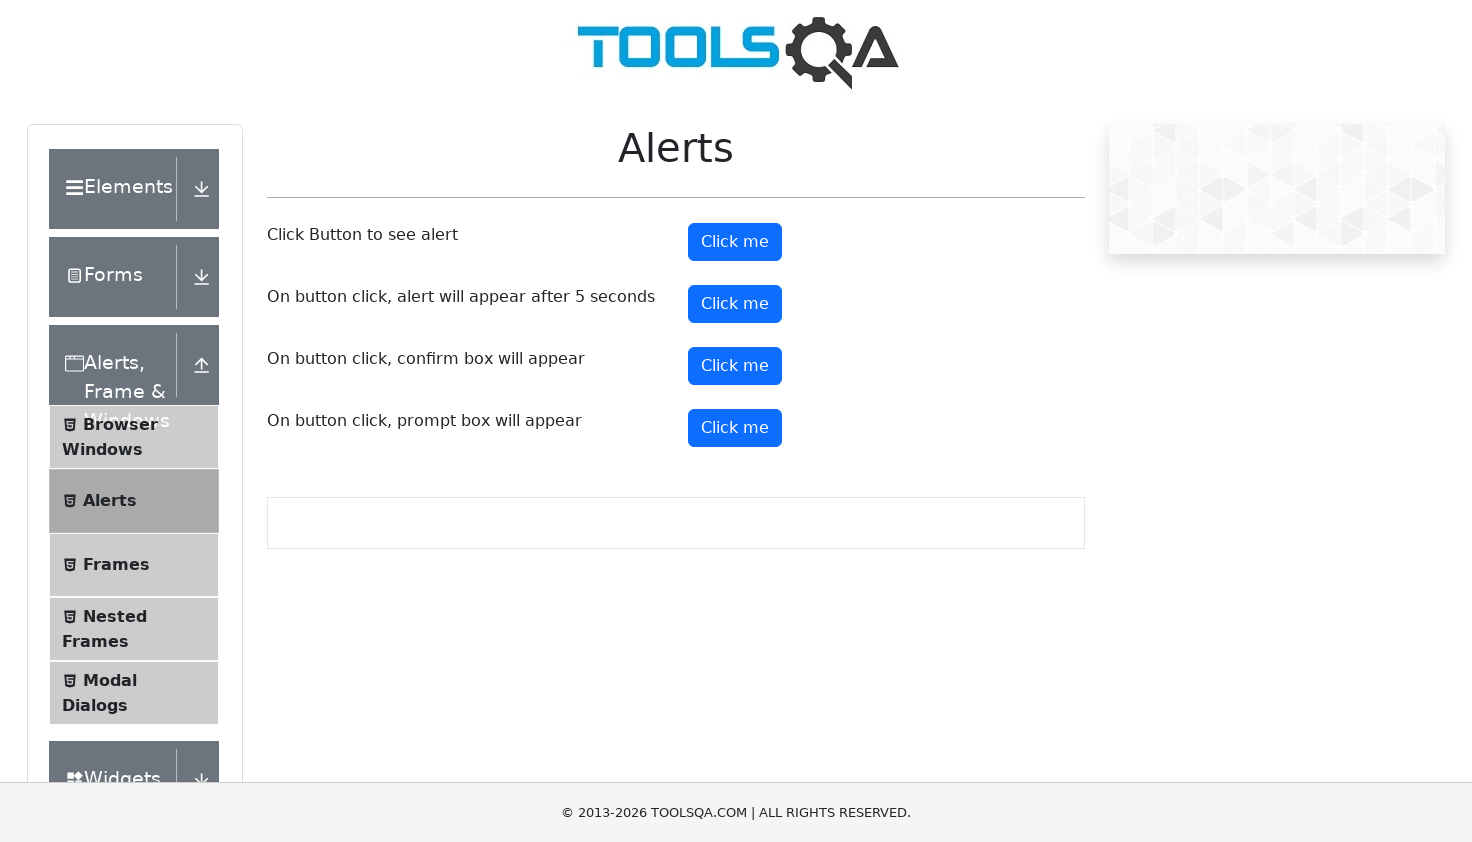

Clicked alert button to trigger JavaScript alert at (735, 242) on #alertButton
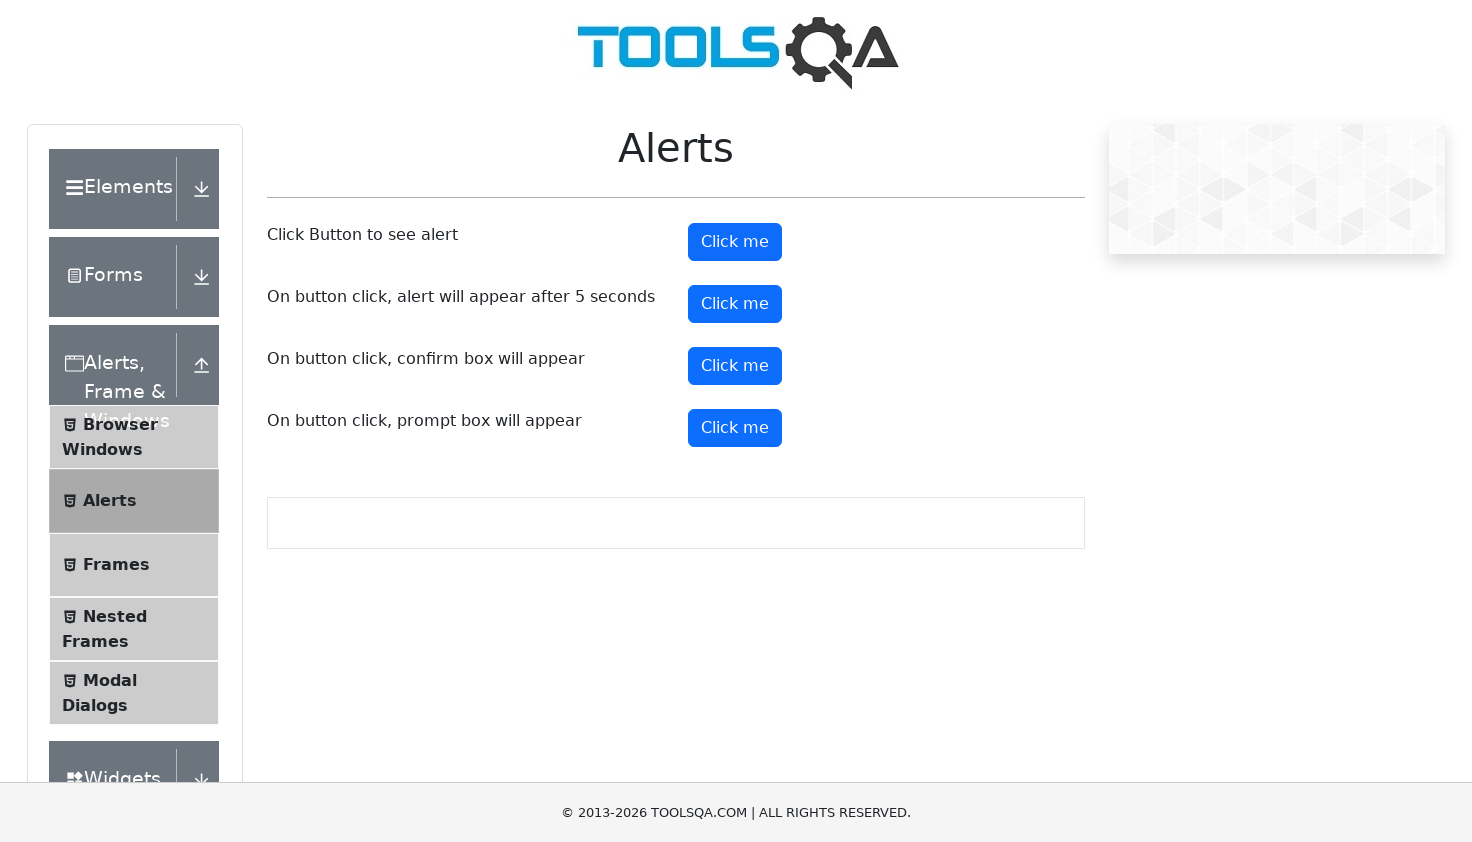

Set up dialog handler to accept alert
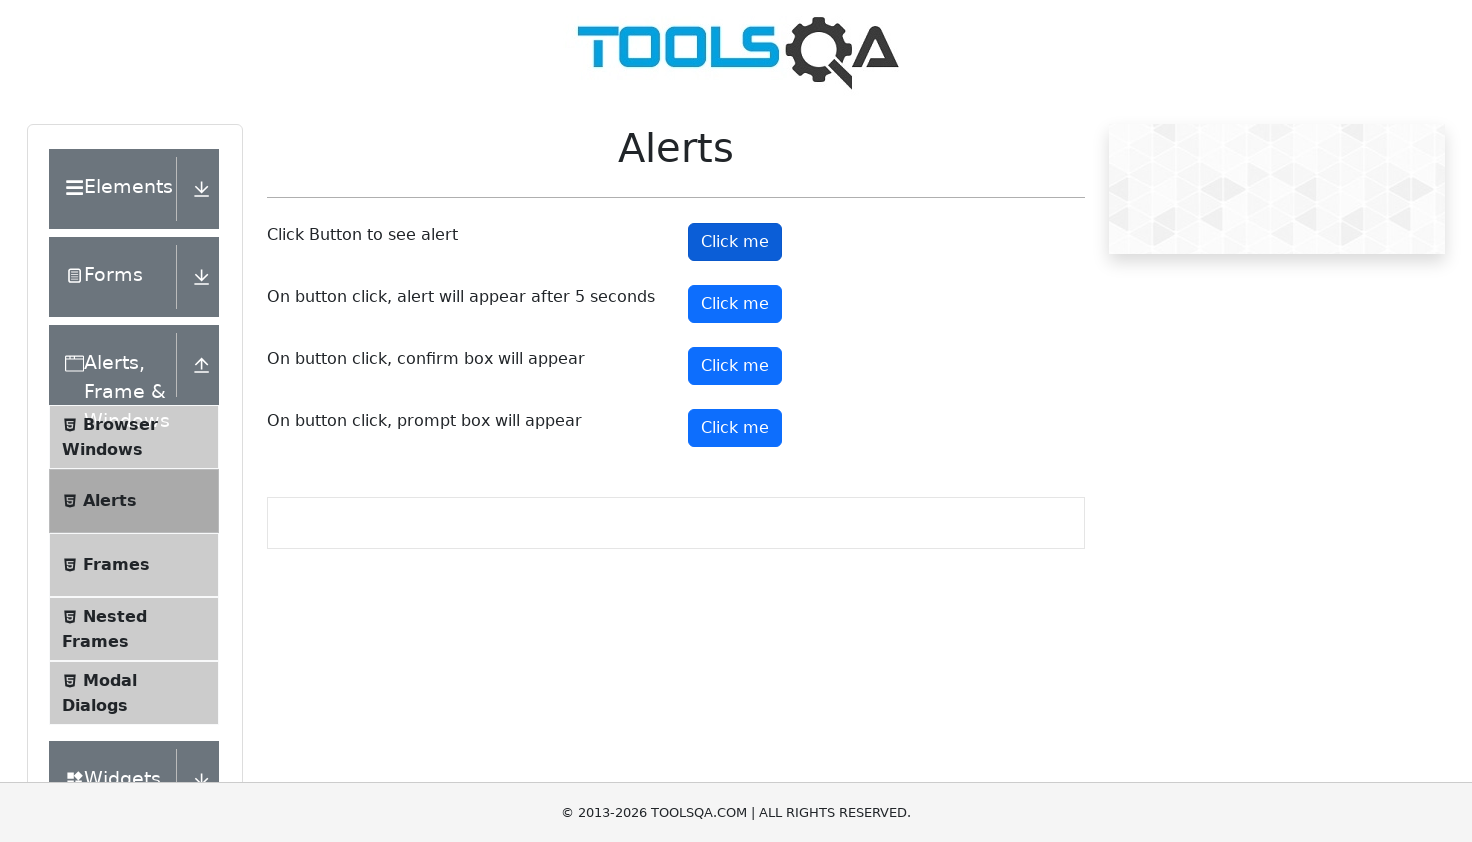

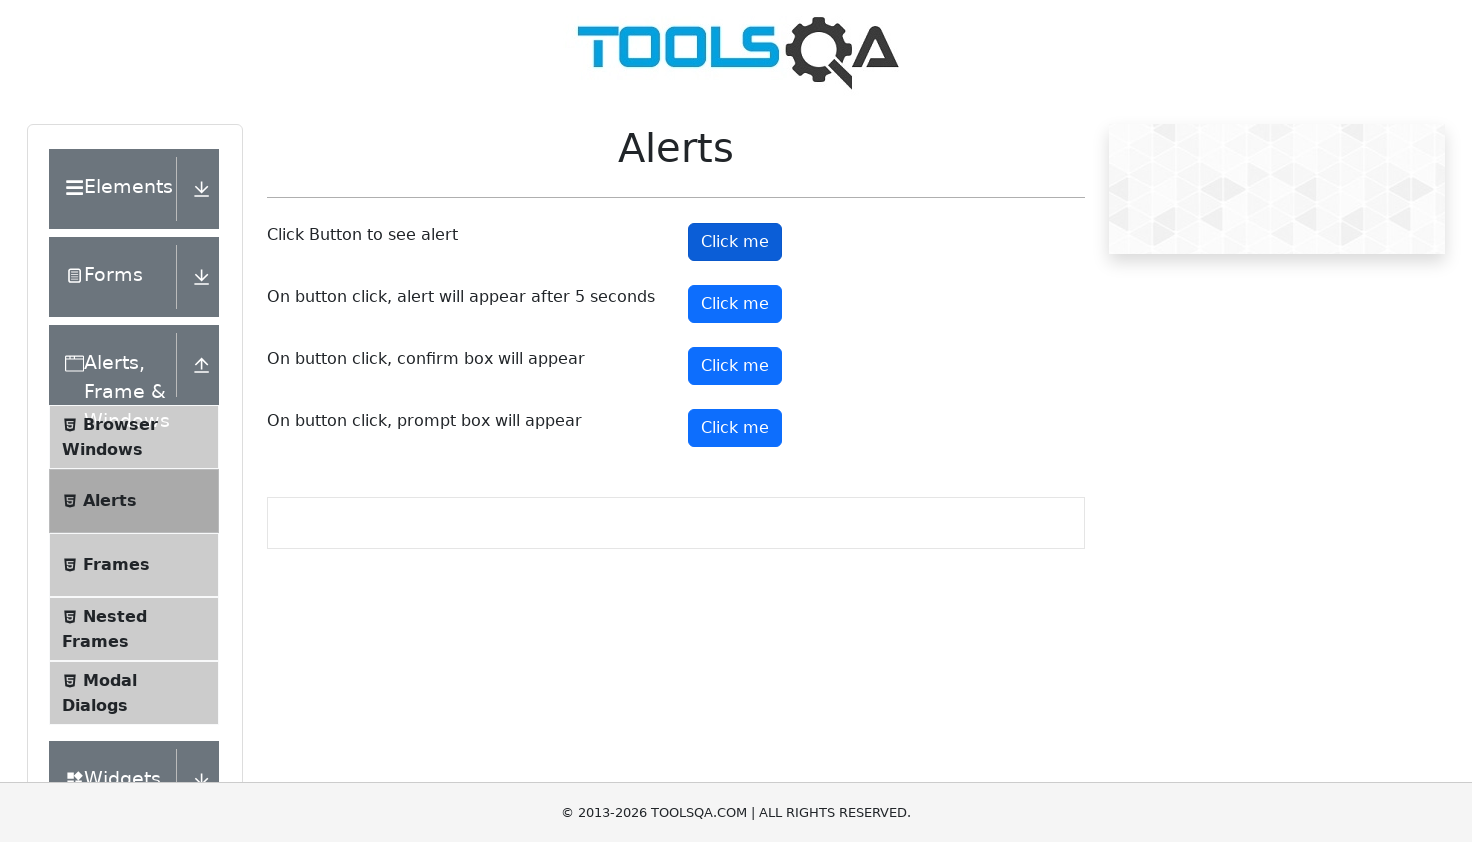